Navigates to W3Schools HTML tables tutorial page and verifies the sample customer table is present with its rows, columns, and data cells properly loaded.

Starting URL: https://www.w3schools.com/html/html_tables.asp

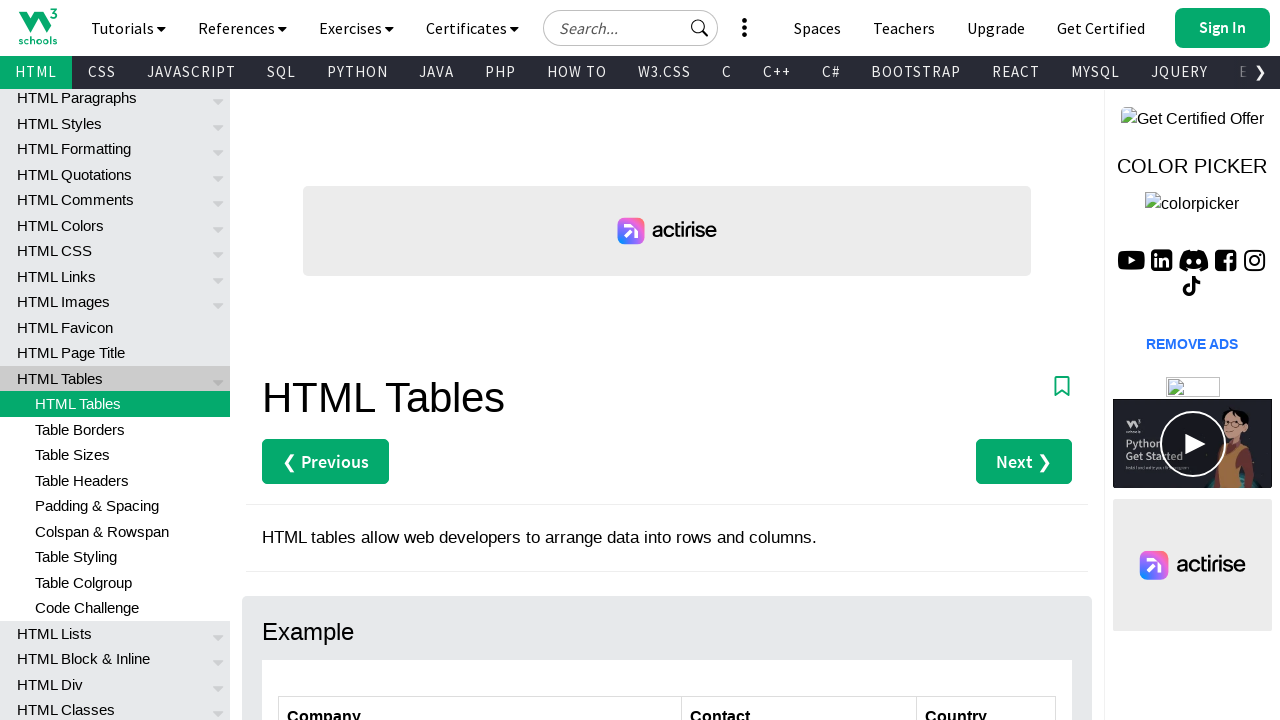

Navigated to W3Schools HTML tables tutorial page
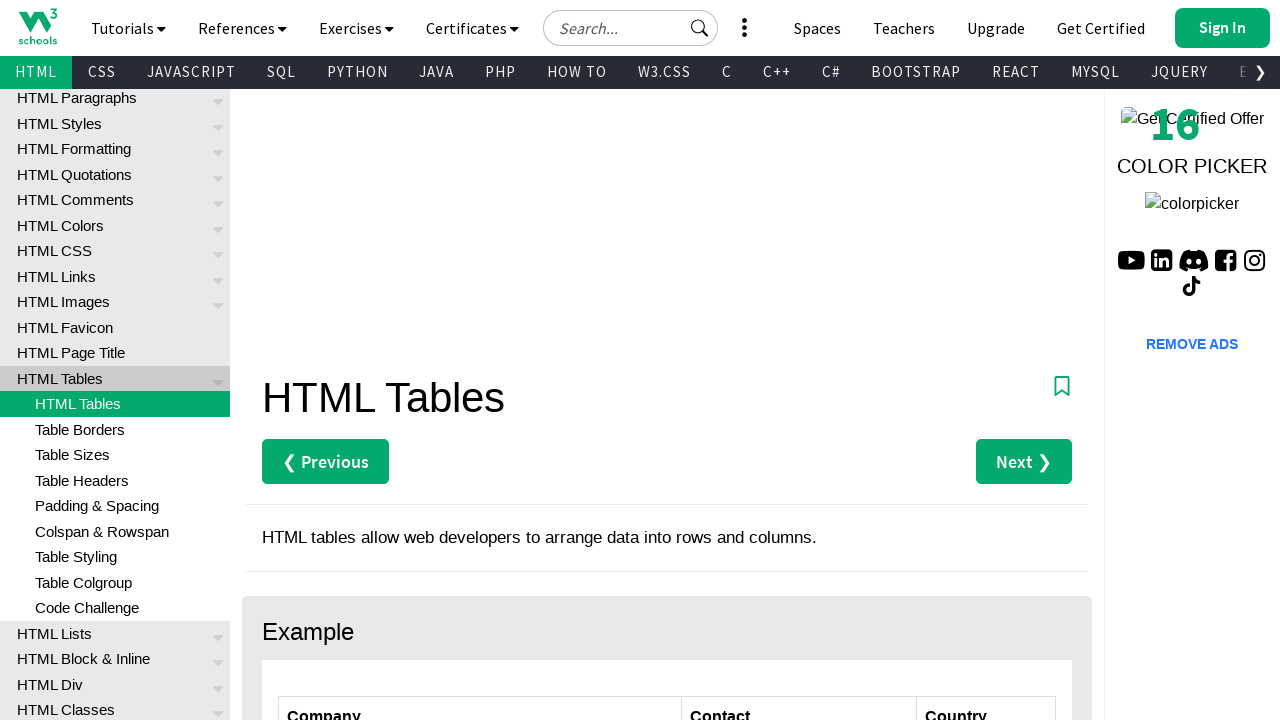

Customers table with id 'customers' is now visible
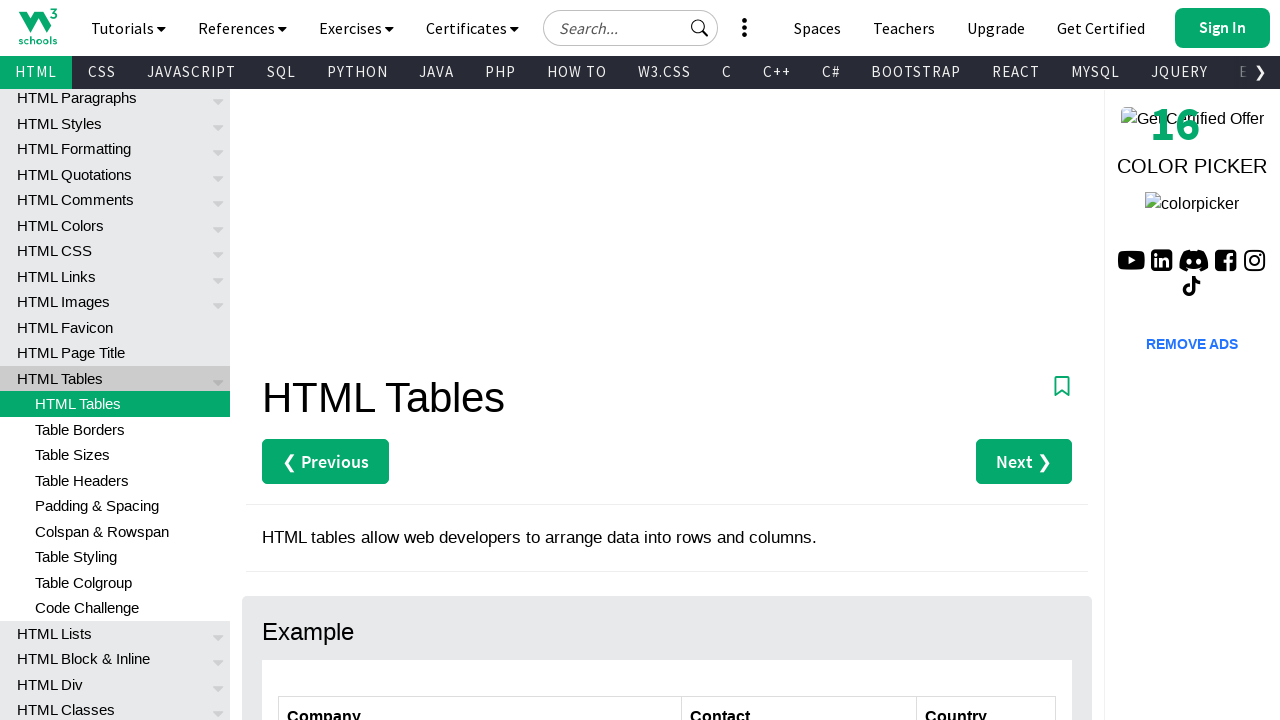

First table row in customers table is present
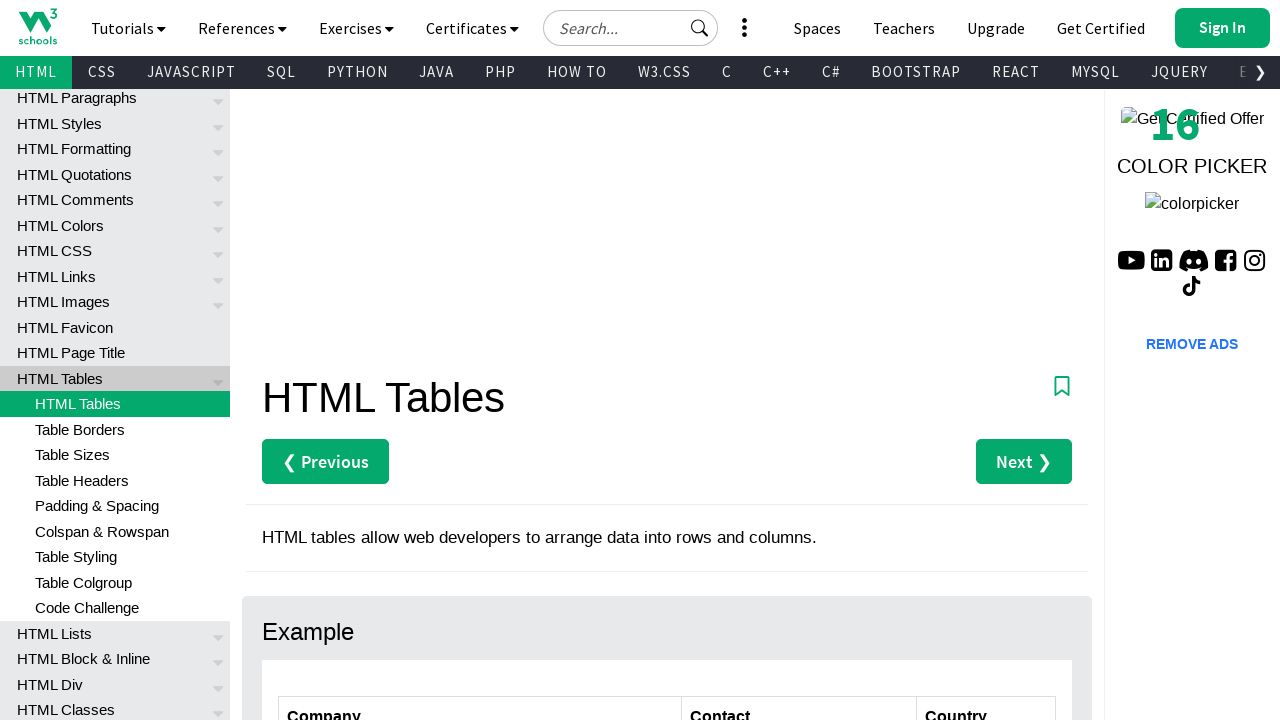

First header cell in customers table is present
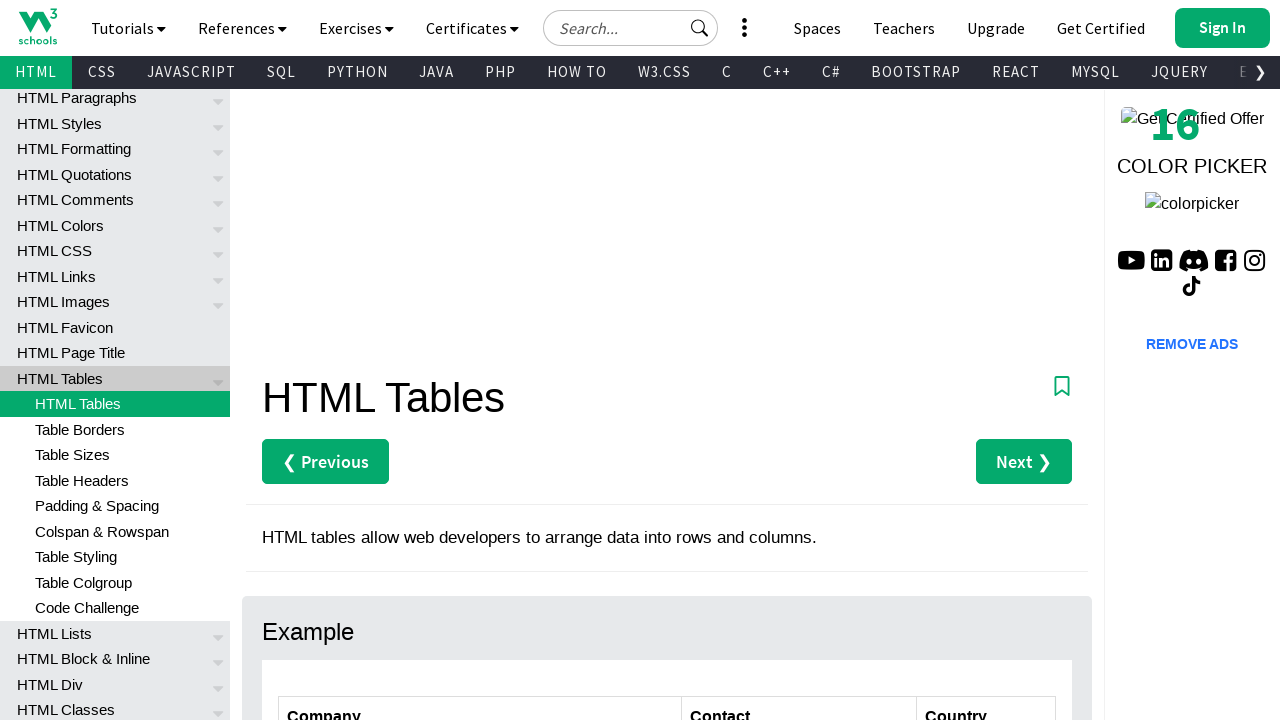

First company name cell in second row is present
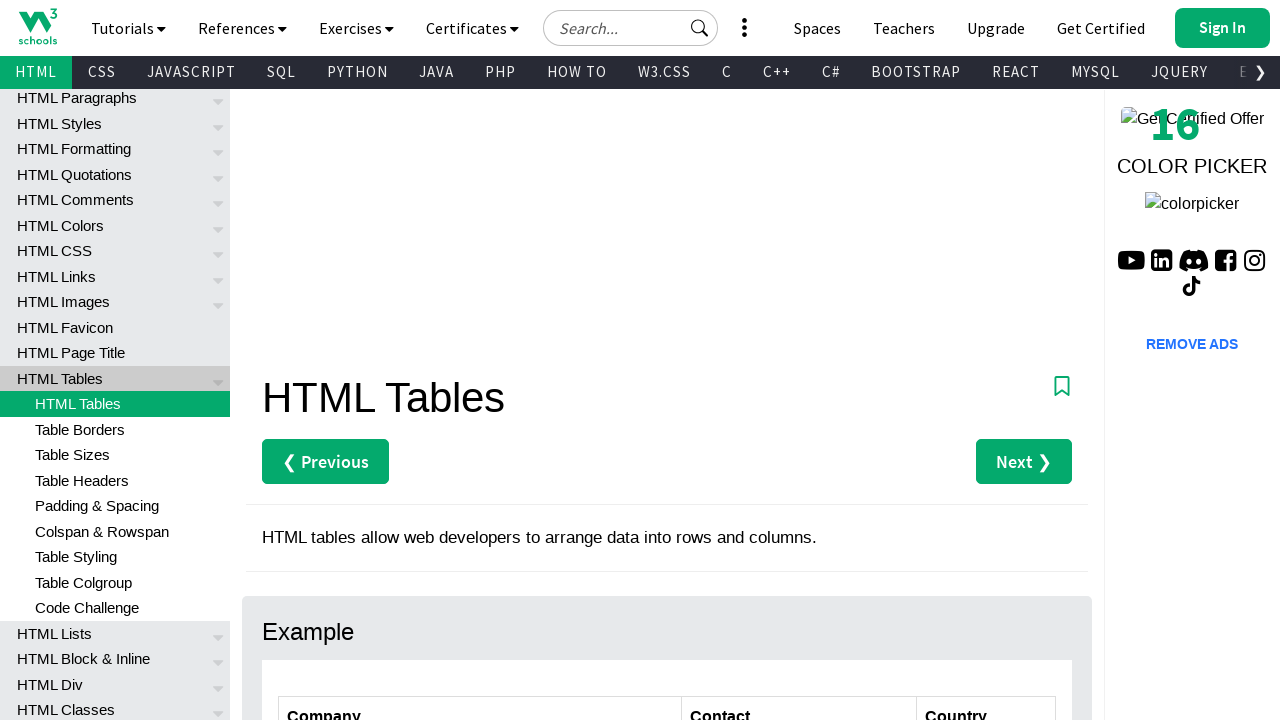

First contact name cell in second row is present
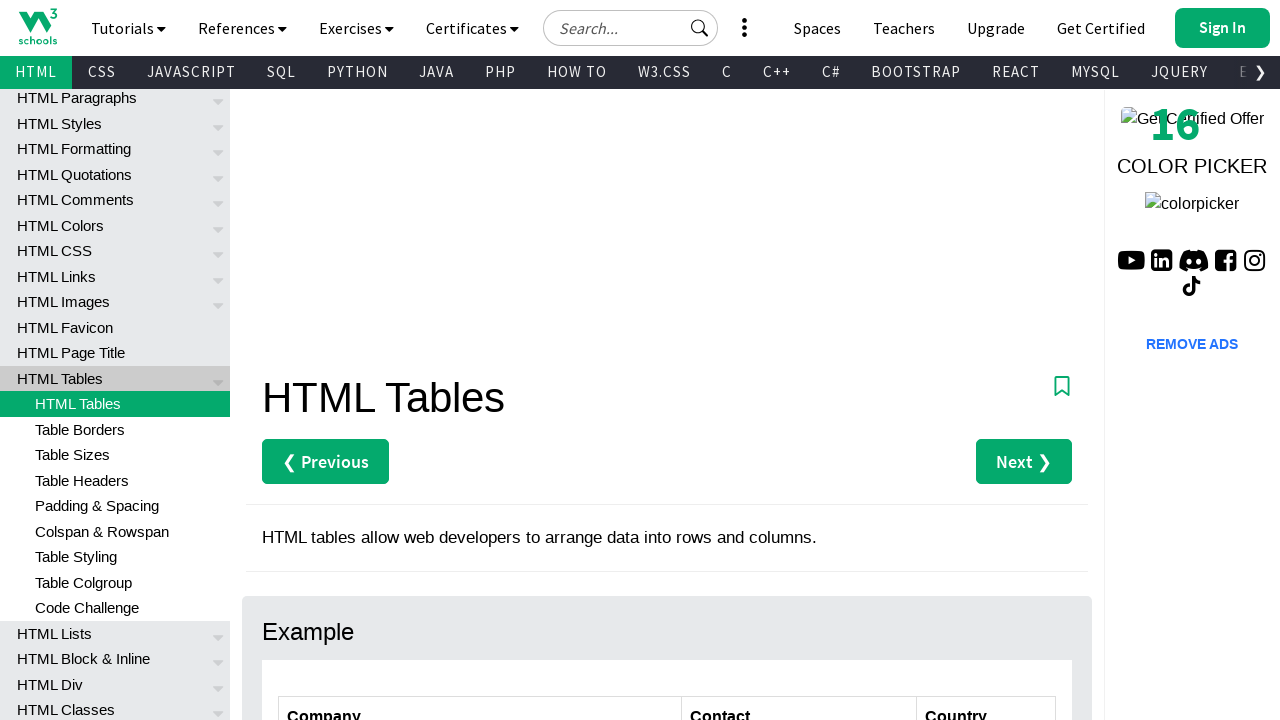

First country cell in second row is present
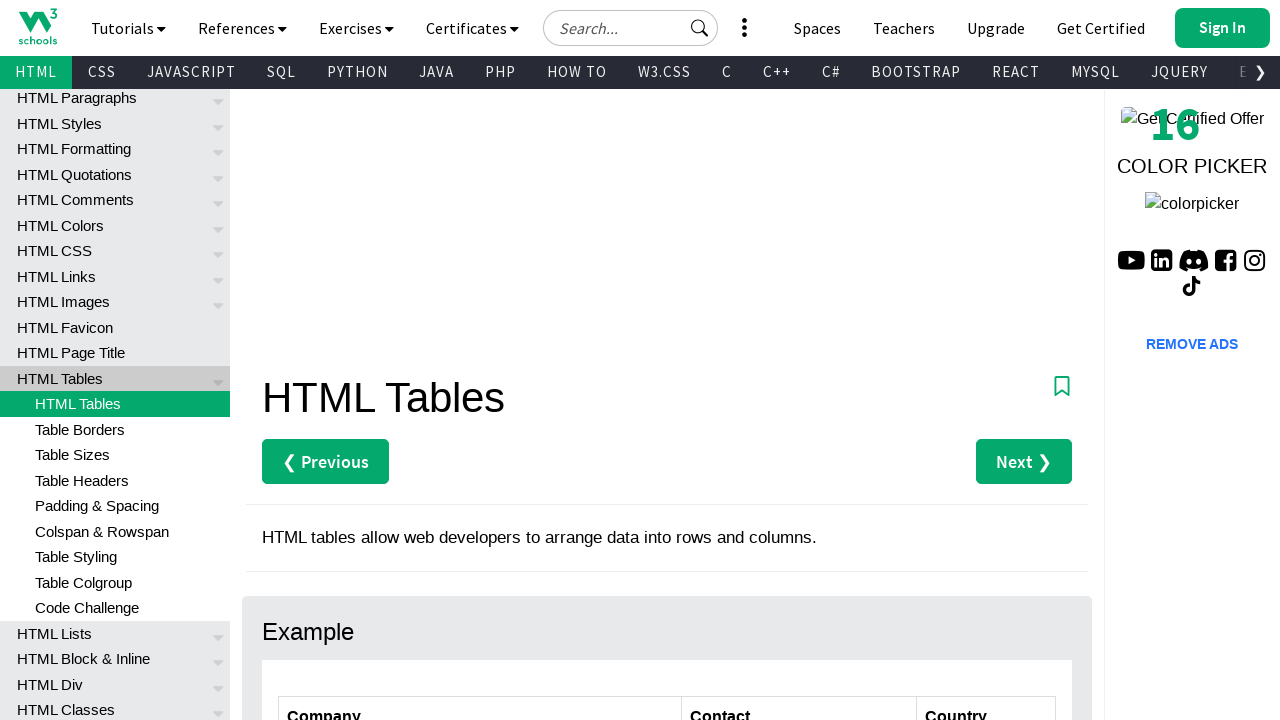

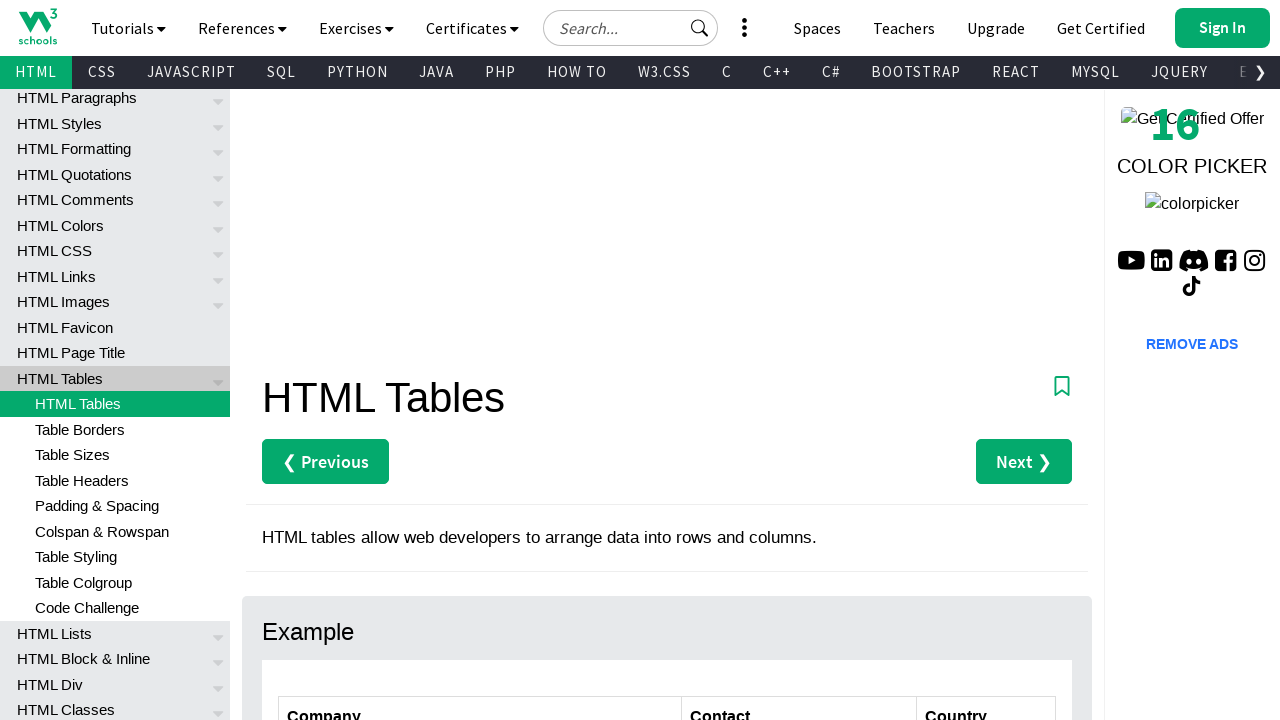